Tests browser window handling by opening new tabs and windows, then iterating through all windows to verify they opened correctly

Starting URL: https://demoqa.com/browser-windows

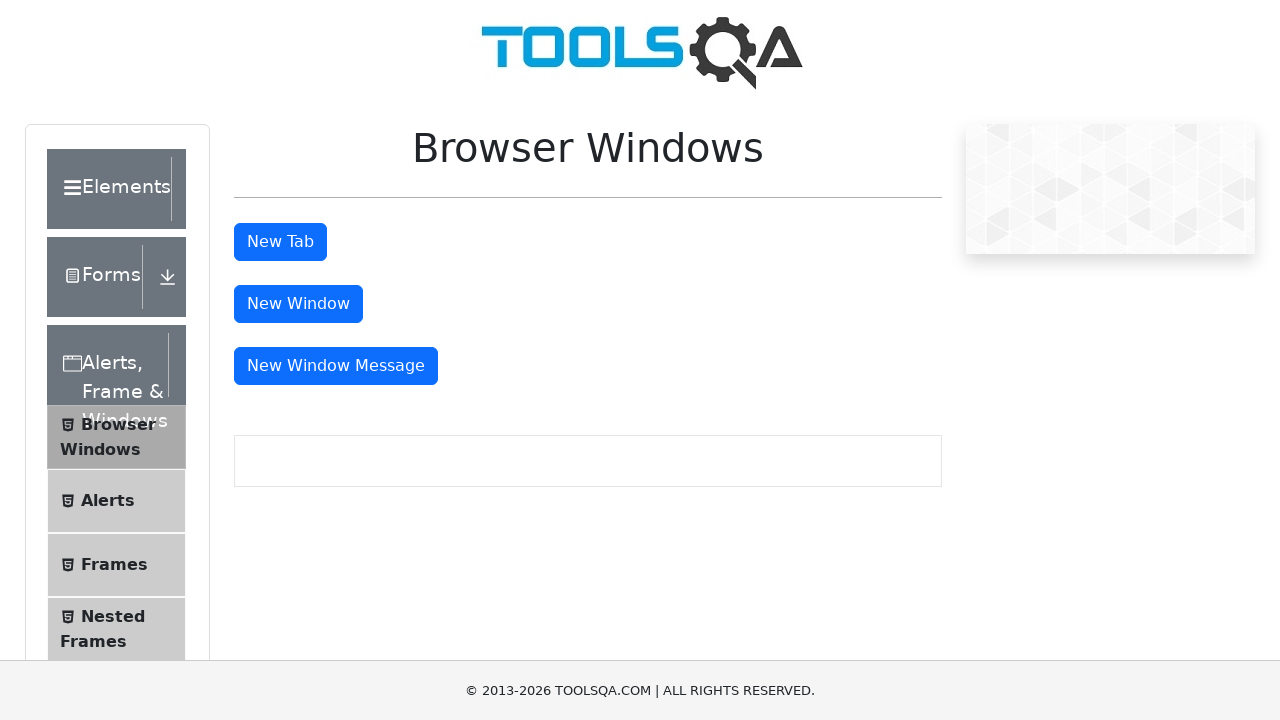

Clicked New Tab button at (280, 242) on button#tabButton
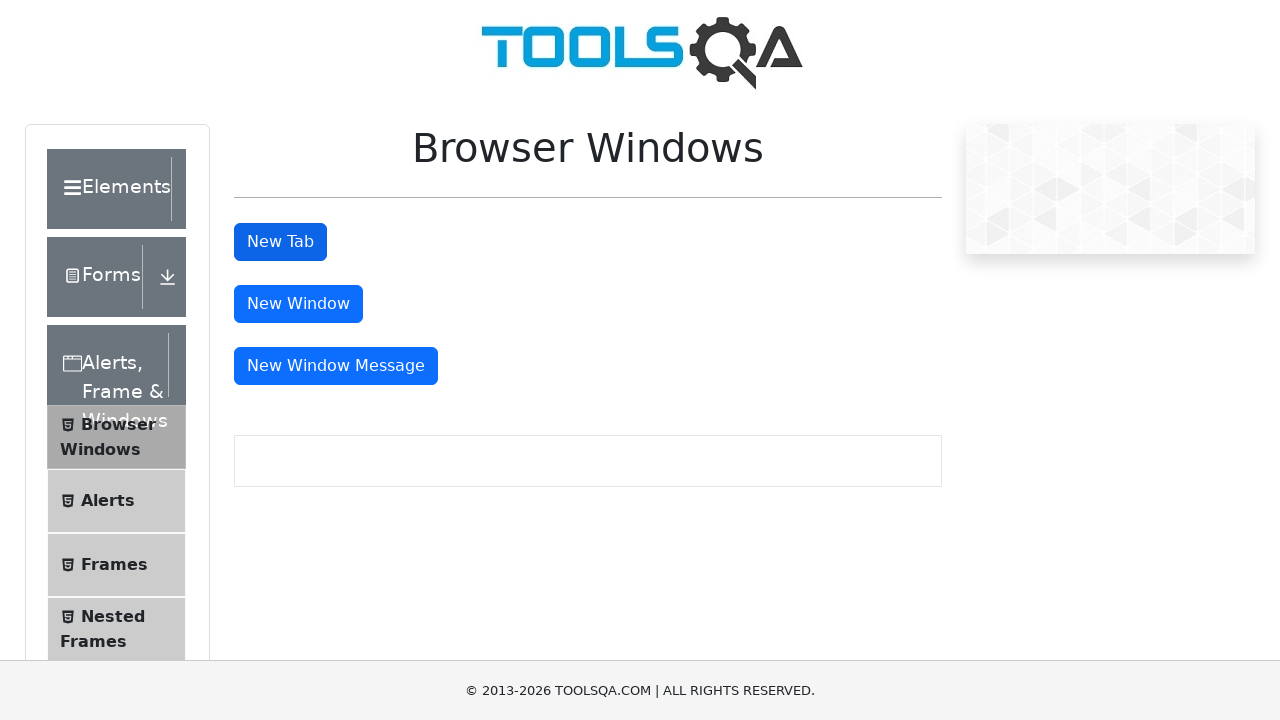

Clicked New Window button at (298, 304) on button#windowButton
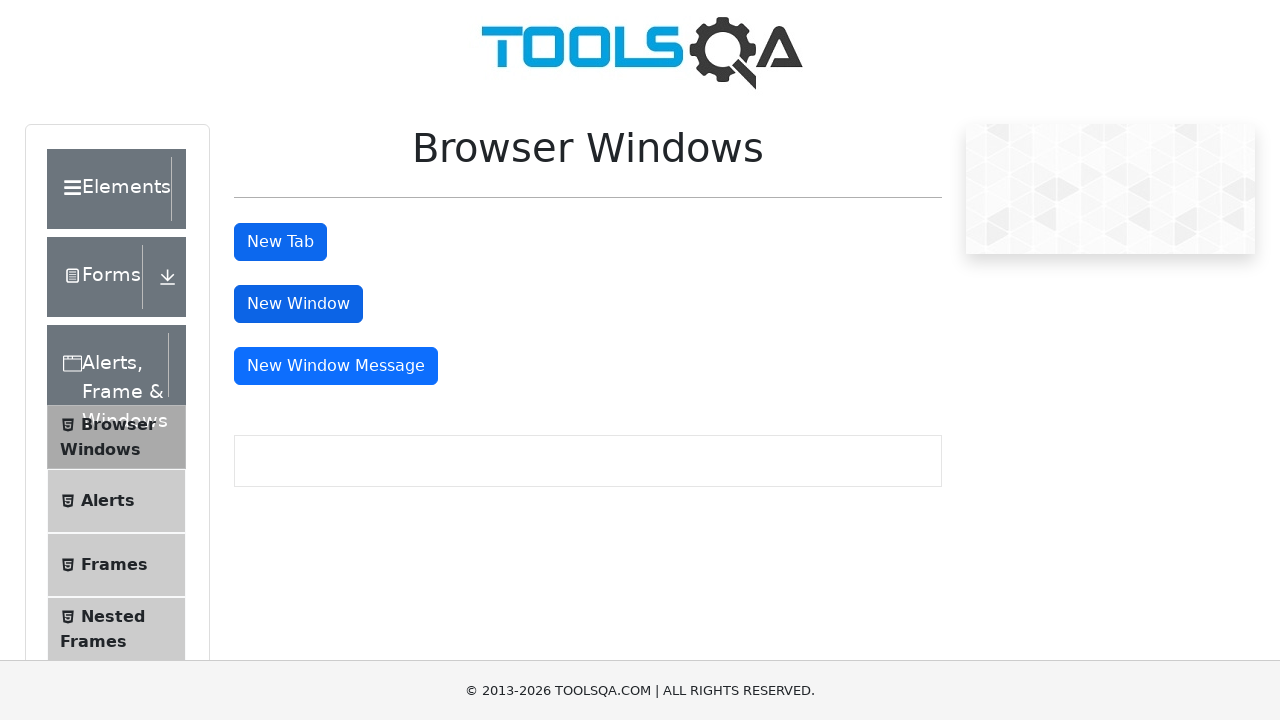

Clicked New Window Message button at (336, 366) on button#messageWindowButton
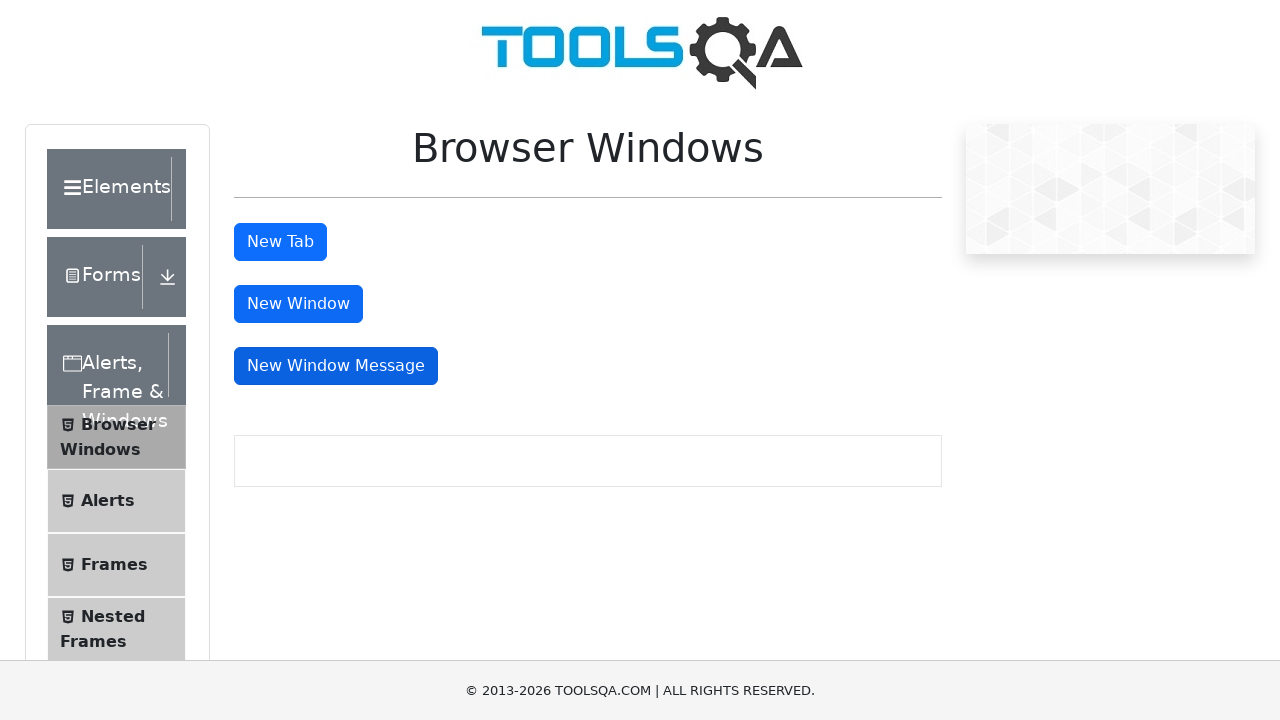

Retrieved all page contexts from browser
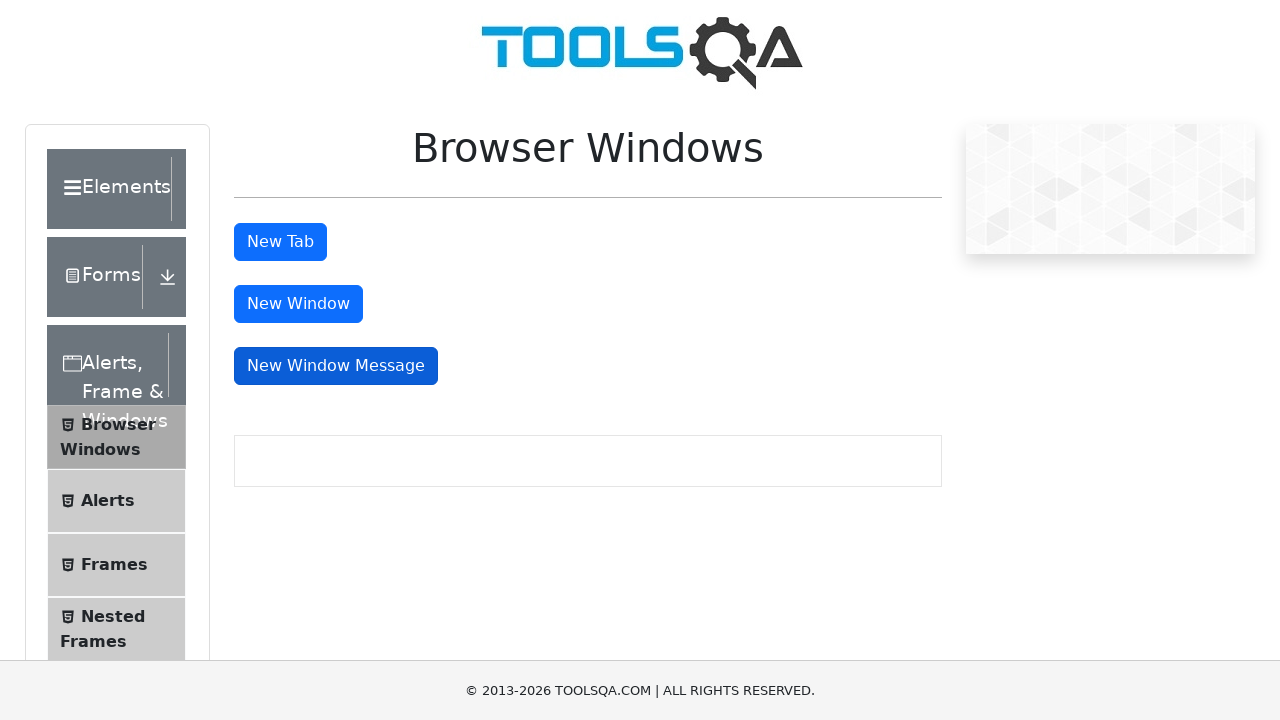

Verified window with title: demosite
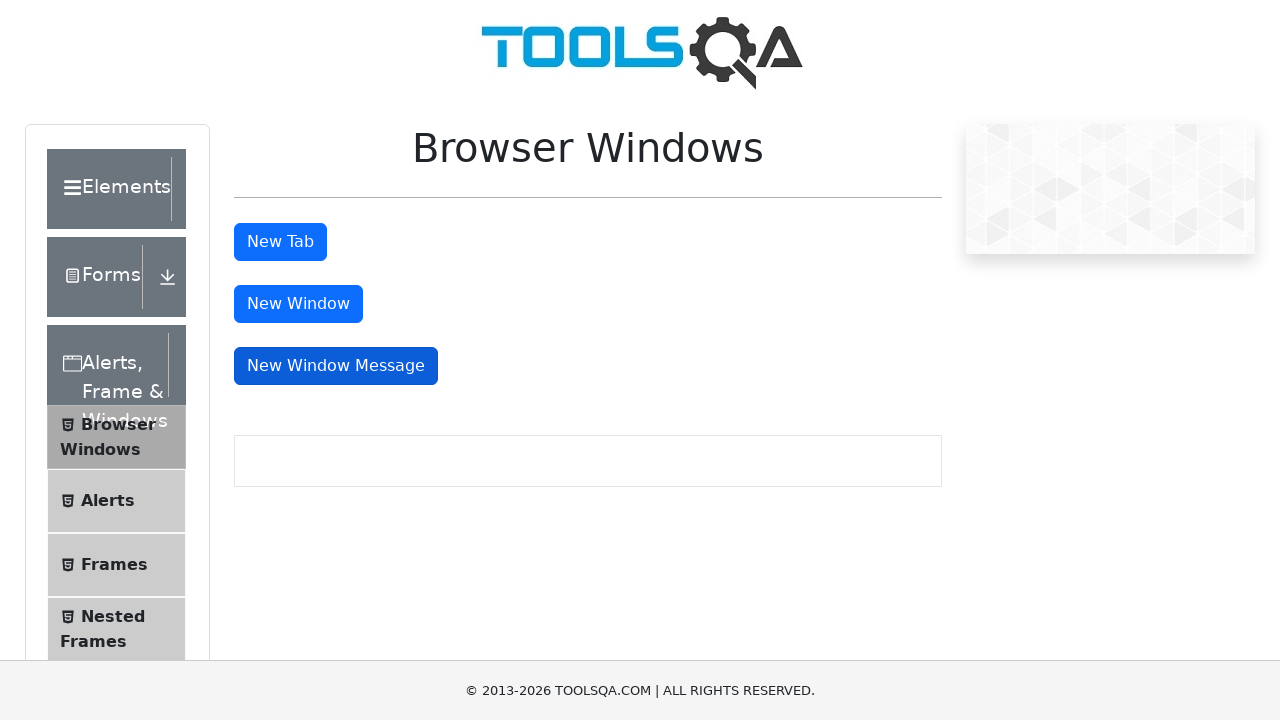

Verified window with title: 
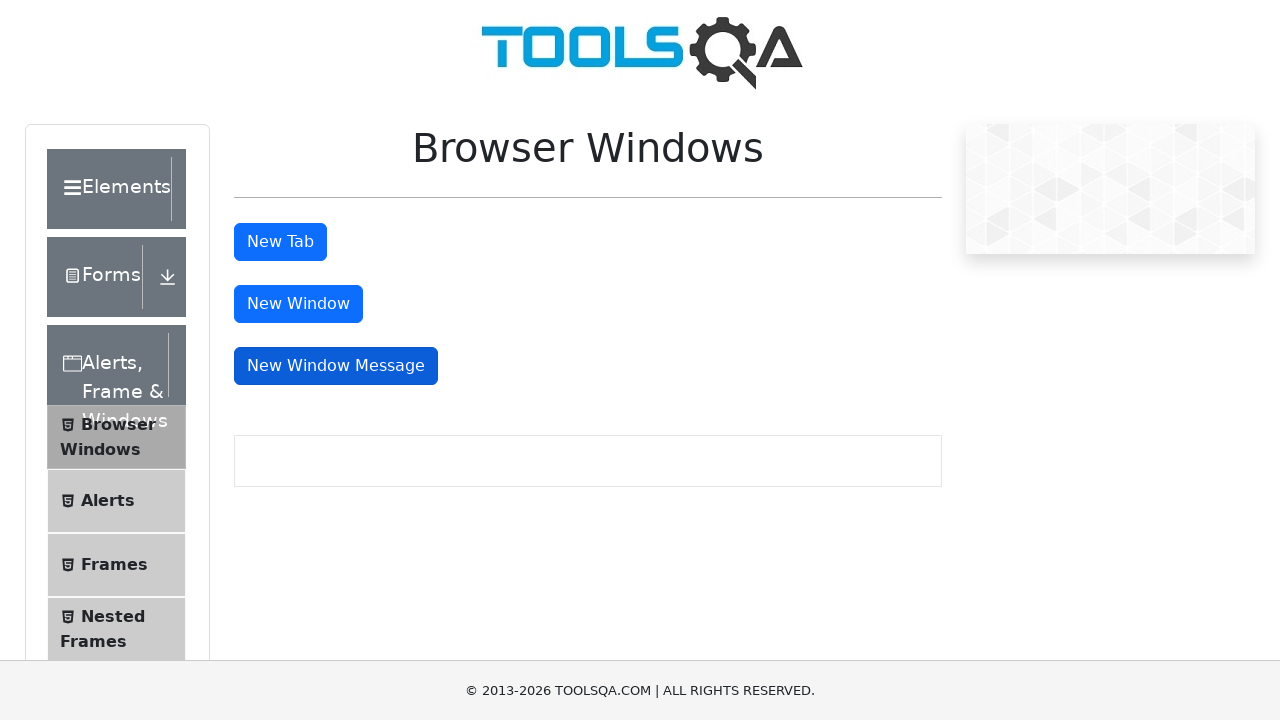

Verified window with title: 
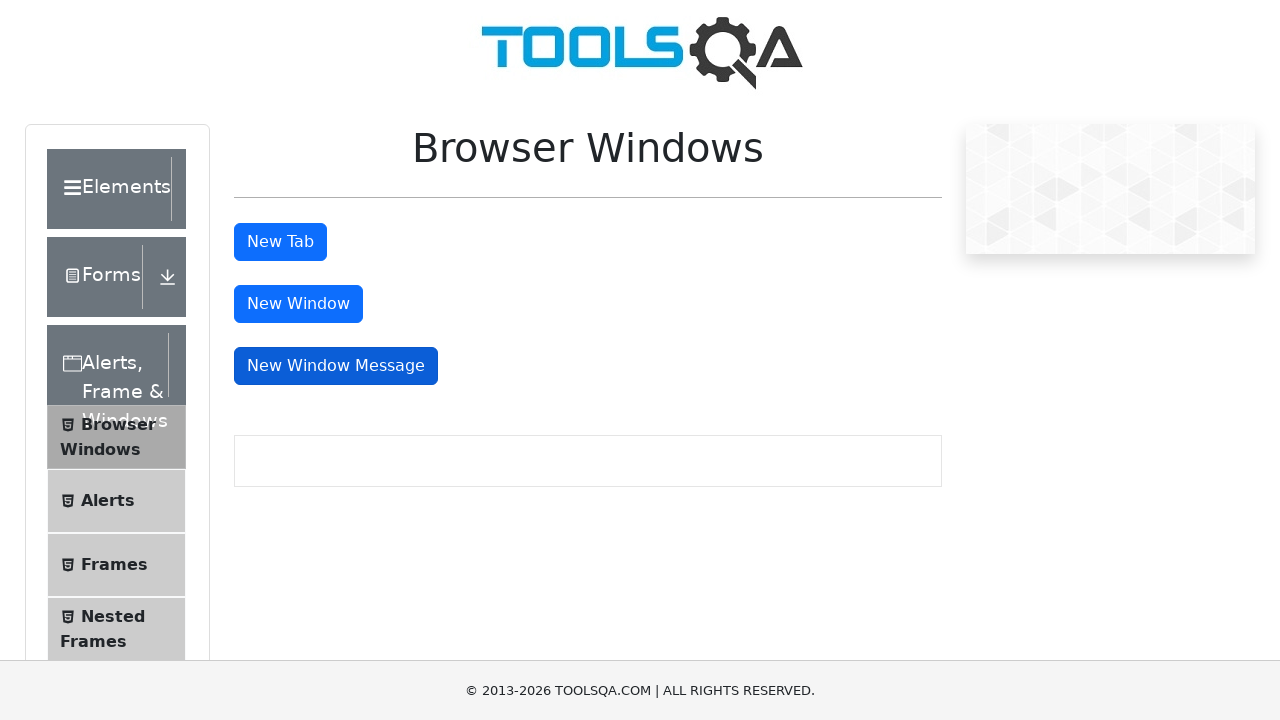

Verified window with title: 
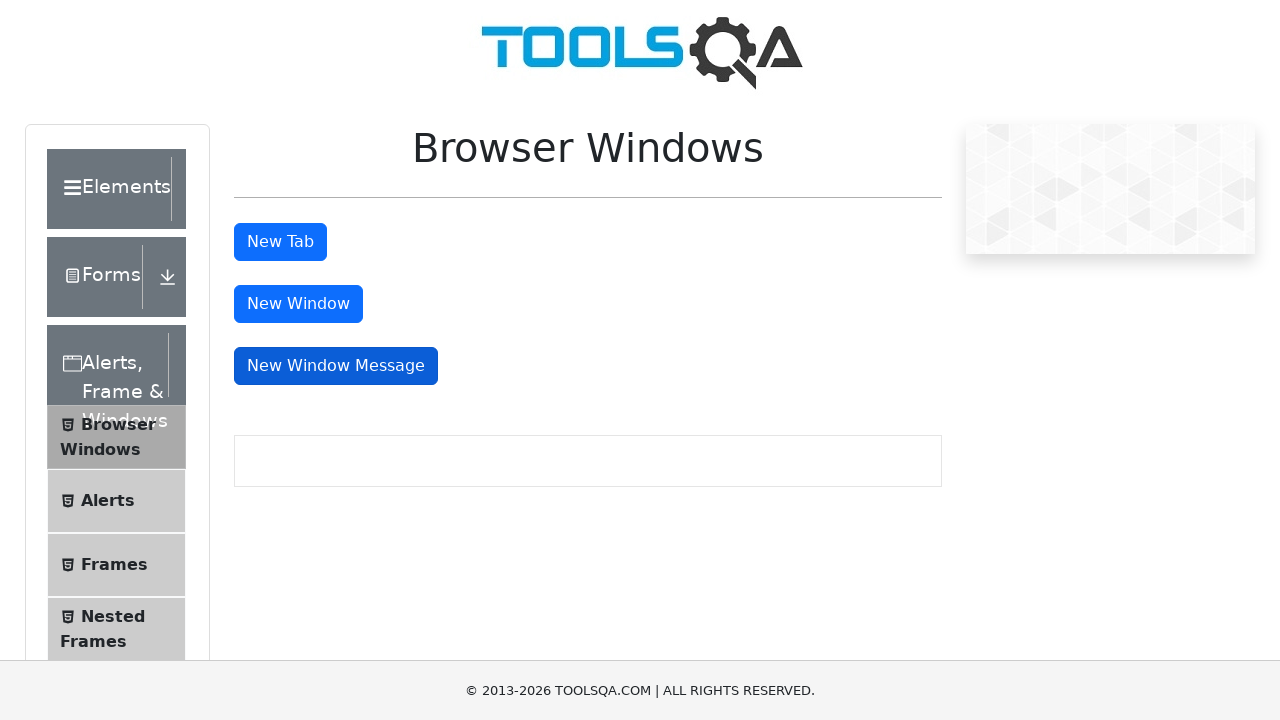

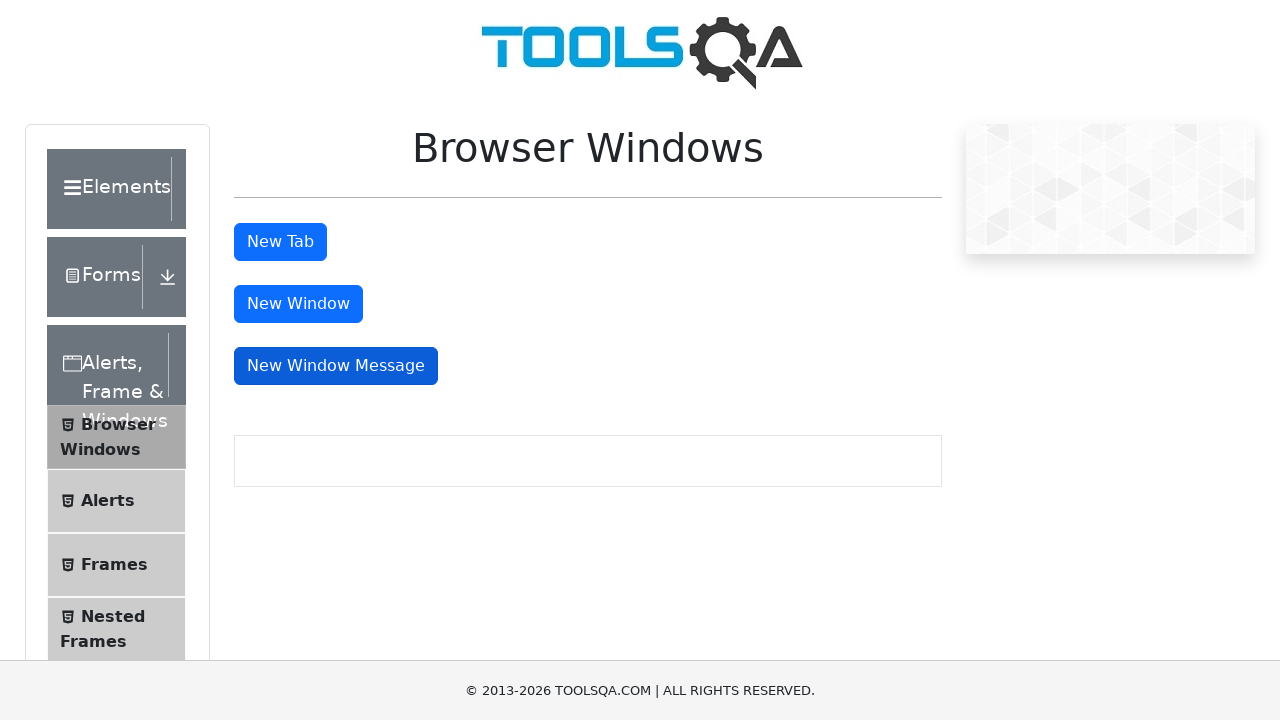